Tests menu navigation by hovering over menu items to reveal submenus. Hovers over "Main Item 2" and then hovers over "SUB SUB LIST" to navigate through a multi-level dropdown menu.

Starting URL: https://demoqa.com/menu

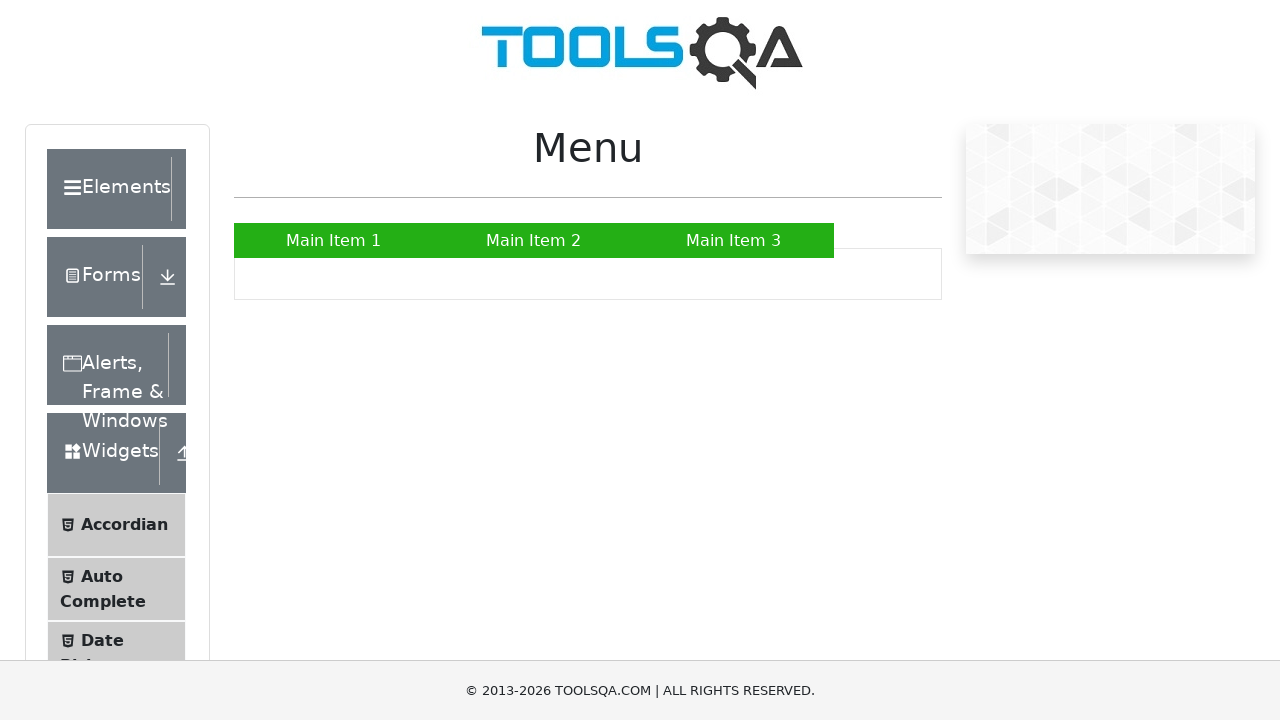

Waited for 'Main Item 2' menu item to be visible
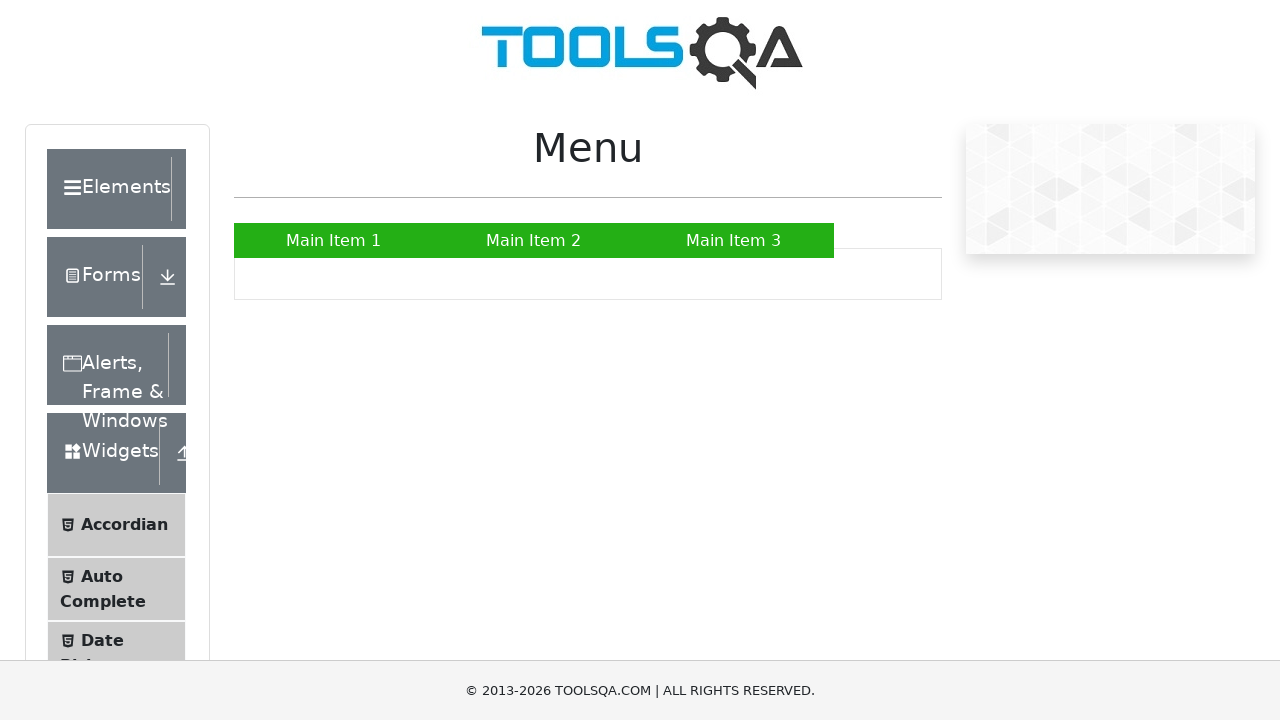

Hovered over 'Main Item 2' to reveal submenu at (534, 240) on xpath=//a[text()='Main Item 2']
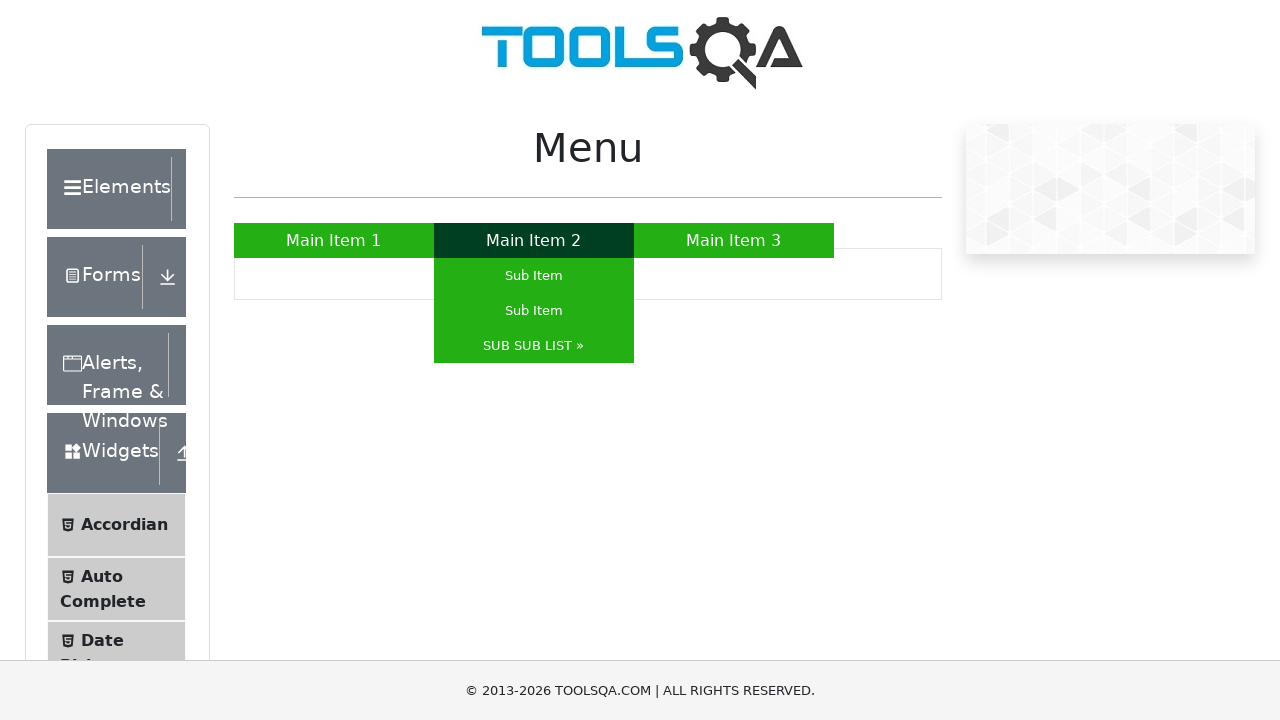

Submenu appeared with 'SUB SUB LIST' item visible
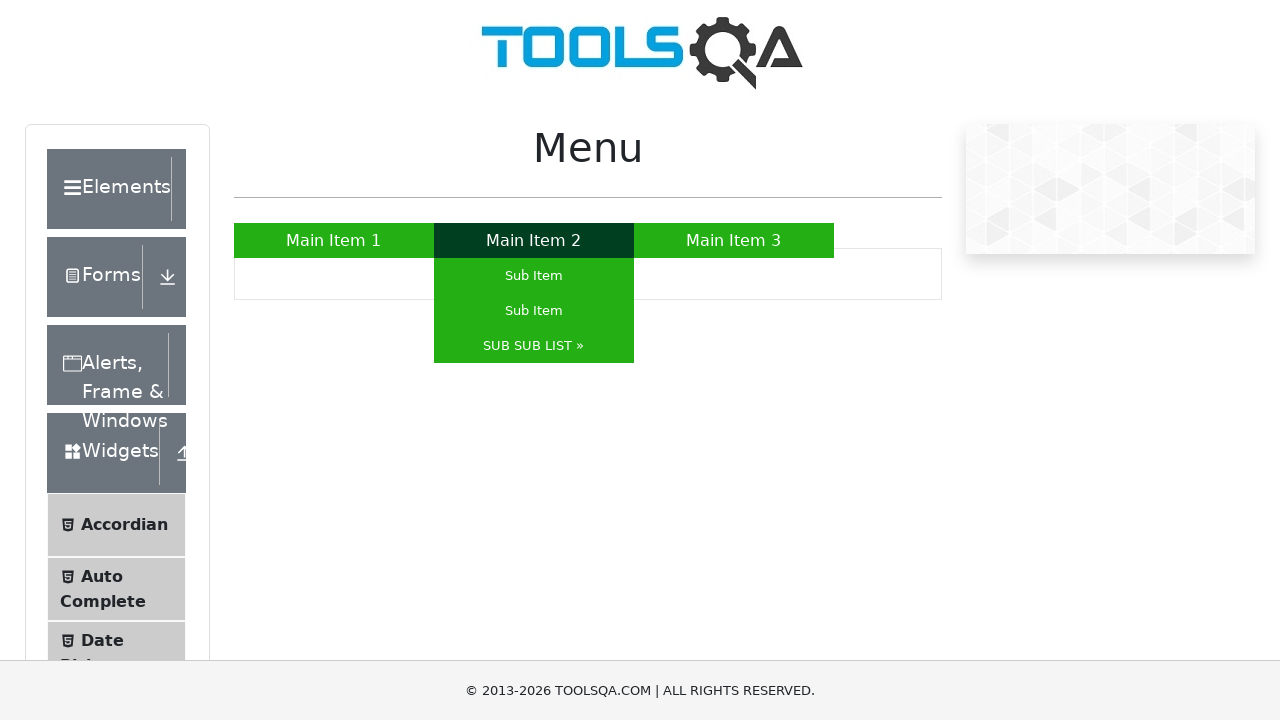

Hovered over 'SUB SUB LIST' to reveal nested submenu at (534, 346) on xpath=//a[text()='SUB SUB LIST »']
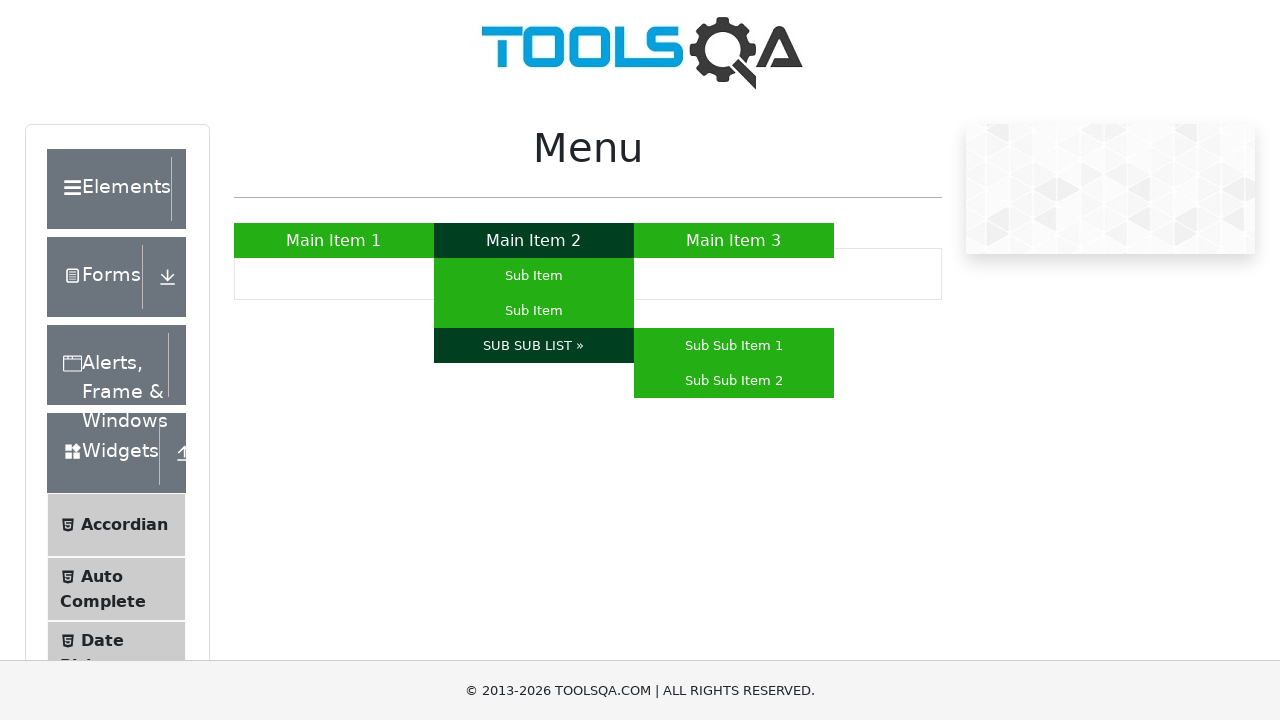

Nested submenu appeared with 'Sub Sub Item 1' visible
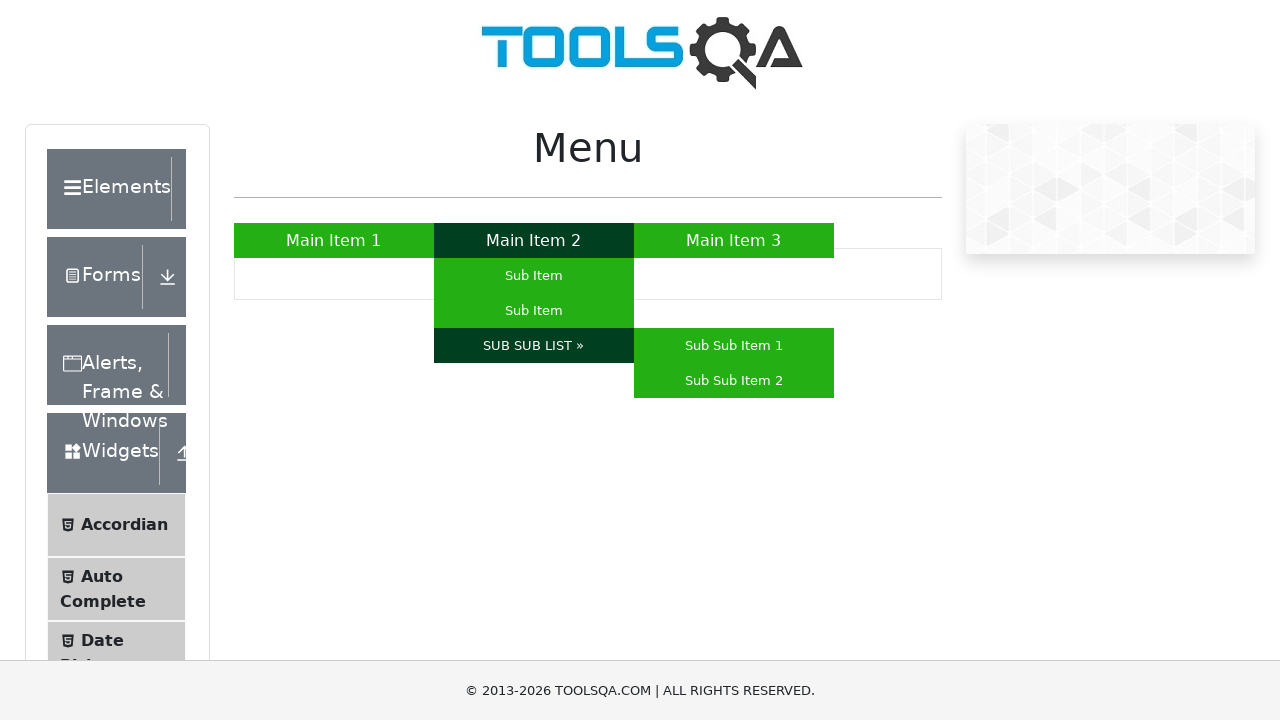

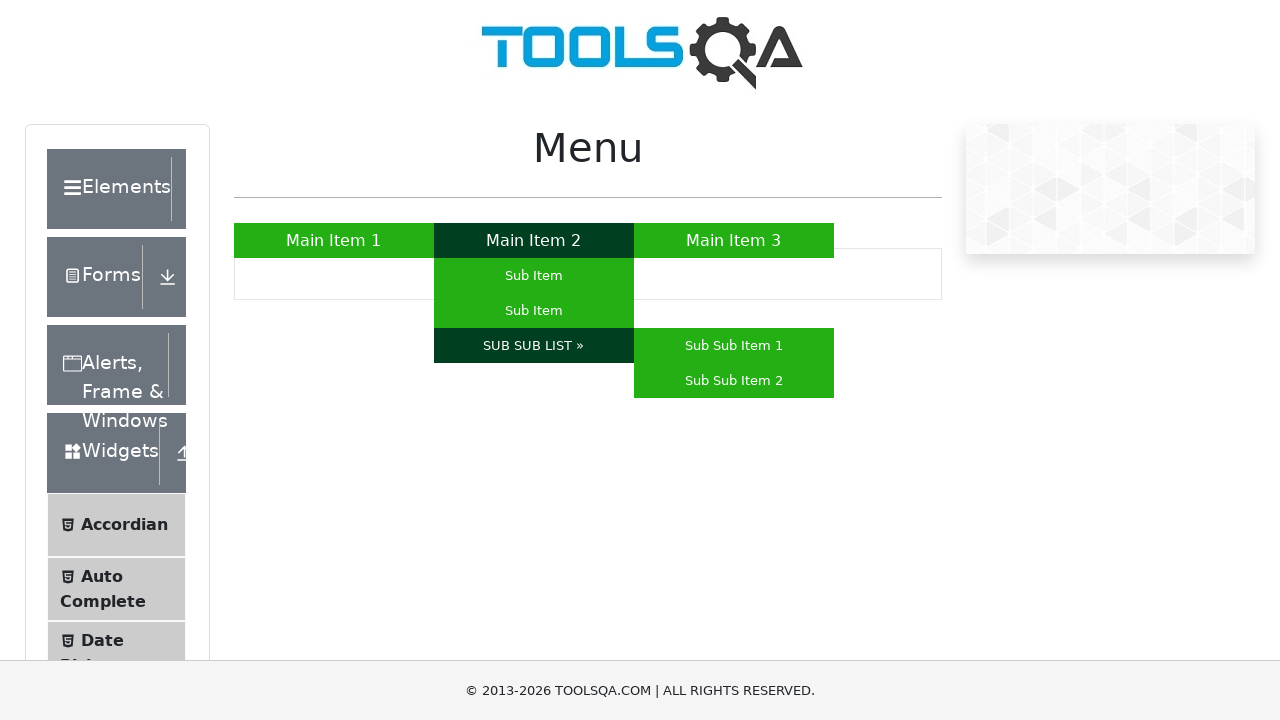